Tests interaction with a web table on a practice page by verifying table structure (rows and columns) and accessing specific table cells to confirm data is present.

Starting URL: https://rahulshettyacademy.com/AutomationPractice/

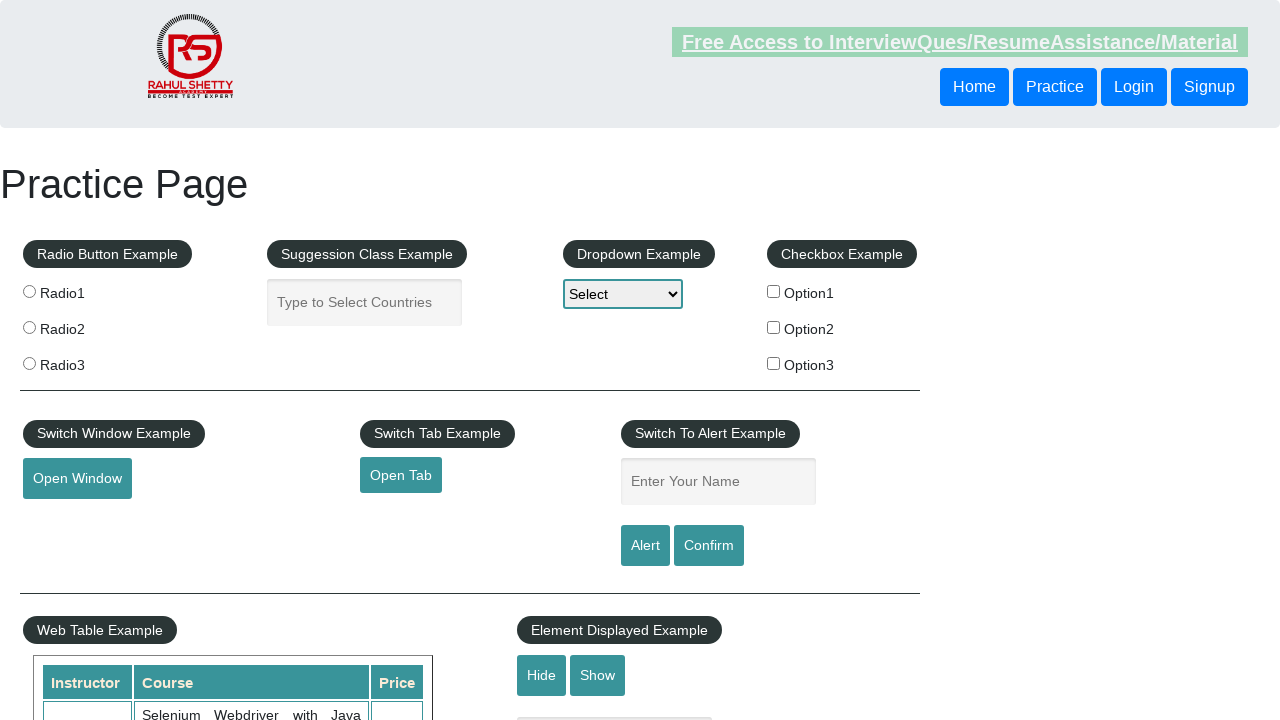

Waited for courses table to be visible
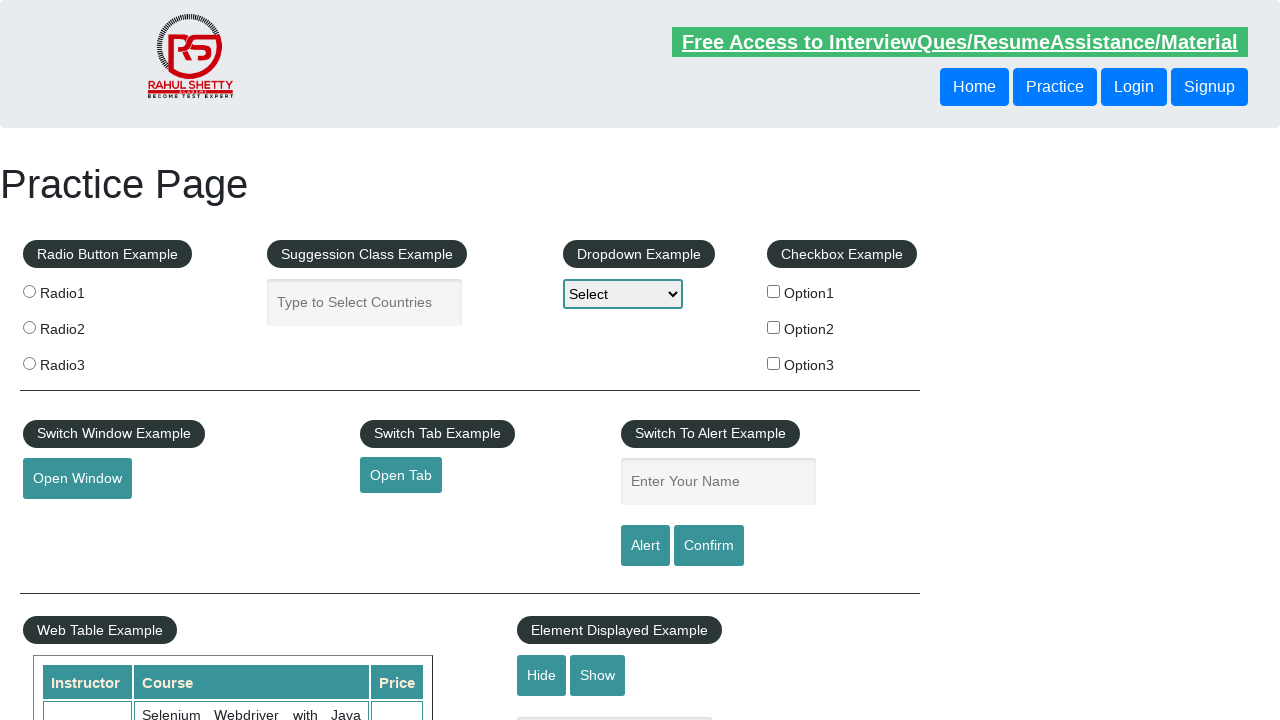

Verified table rows are present
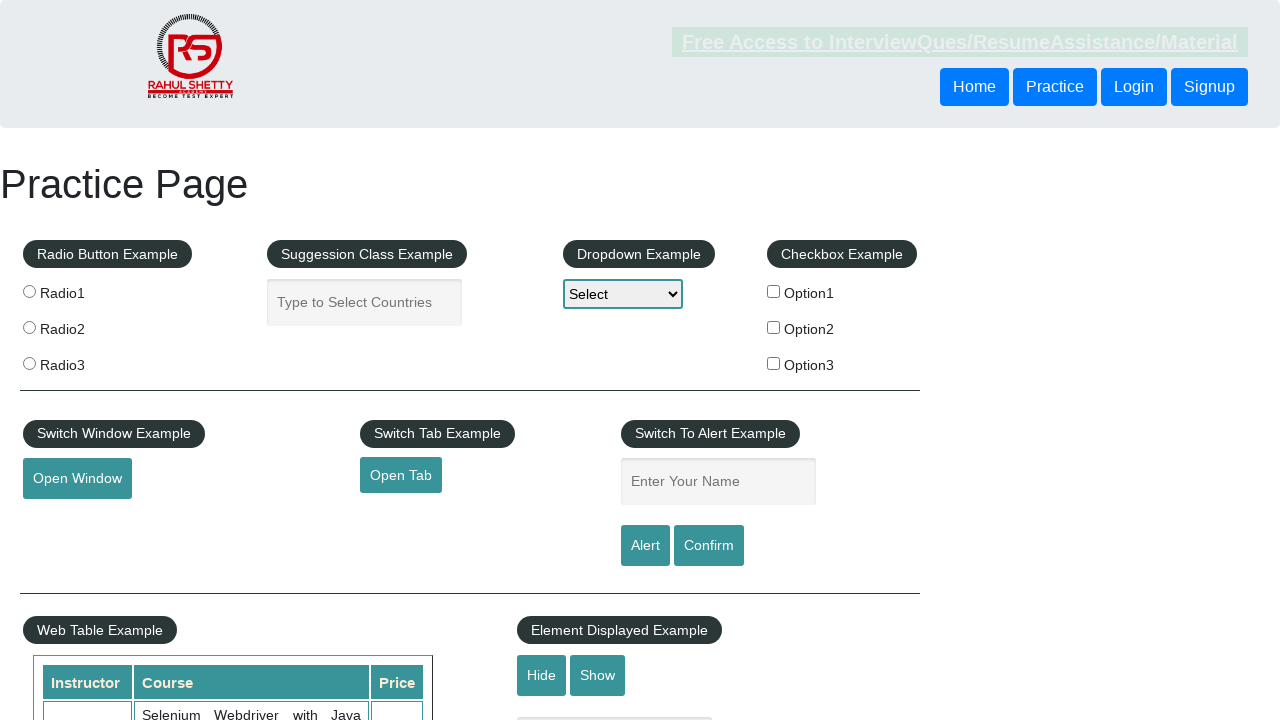

Verified table header columns are present
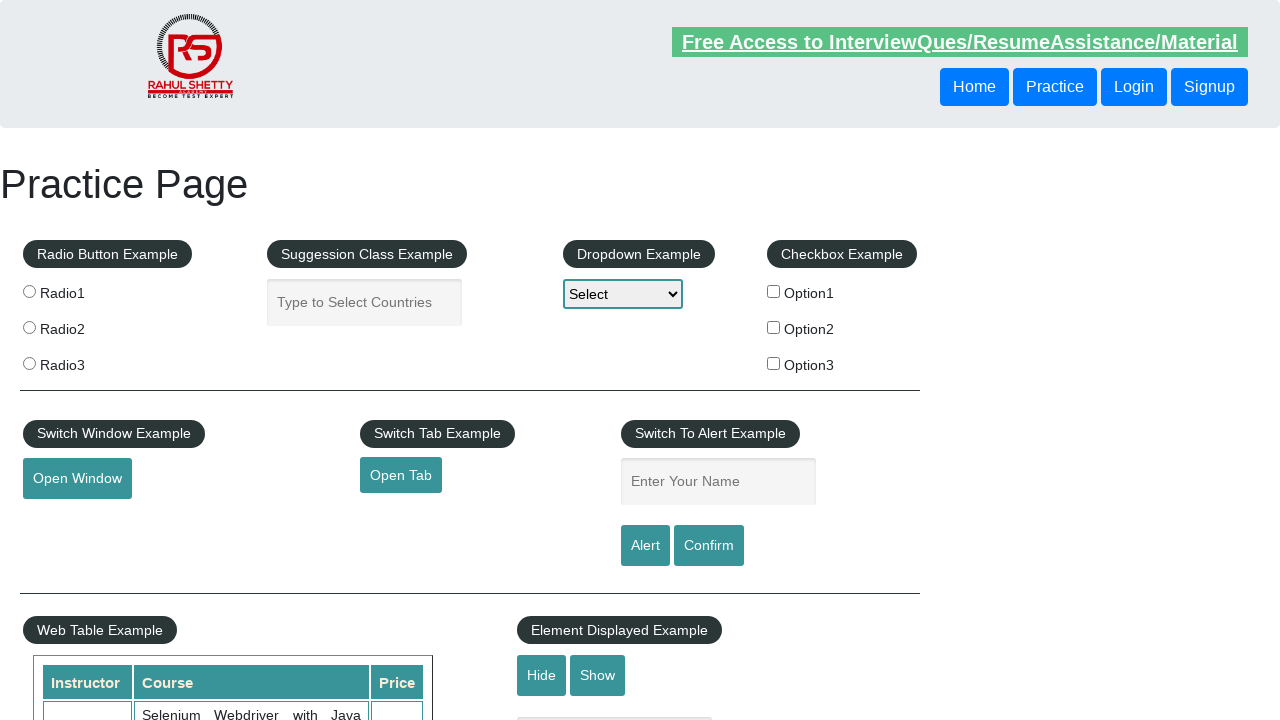

Accessed specific cell (row 3, column 2) to verify data is accessible
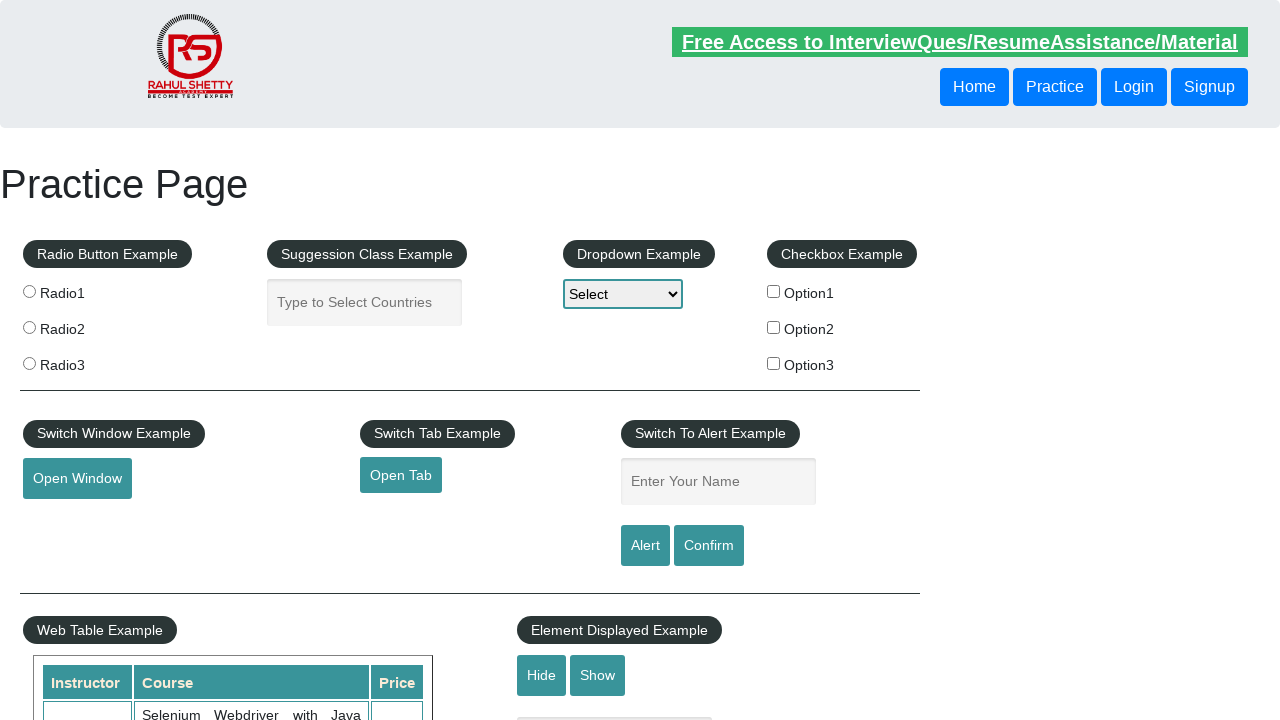

Verified cell accessibility in row 5, column 1
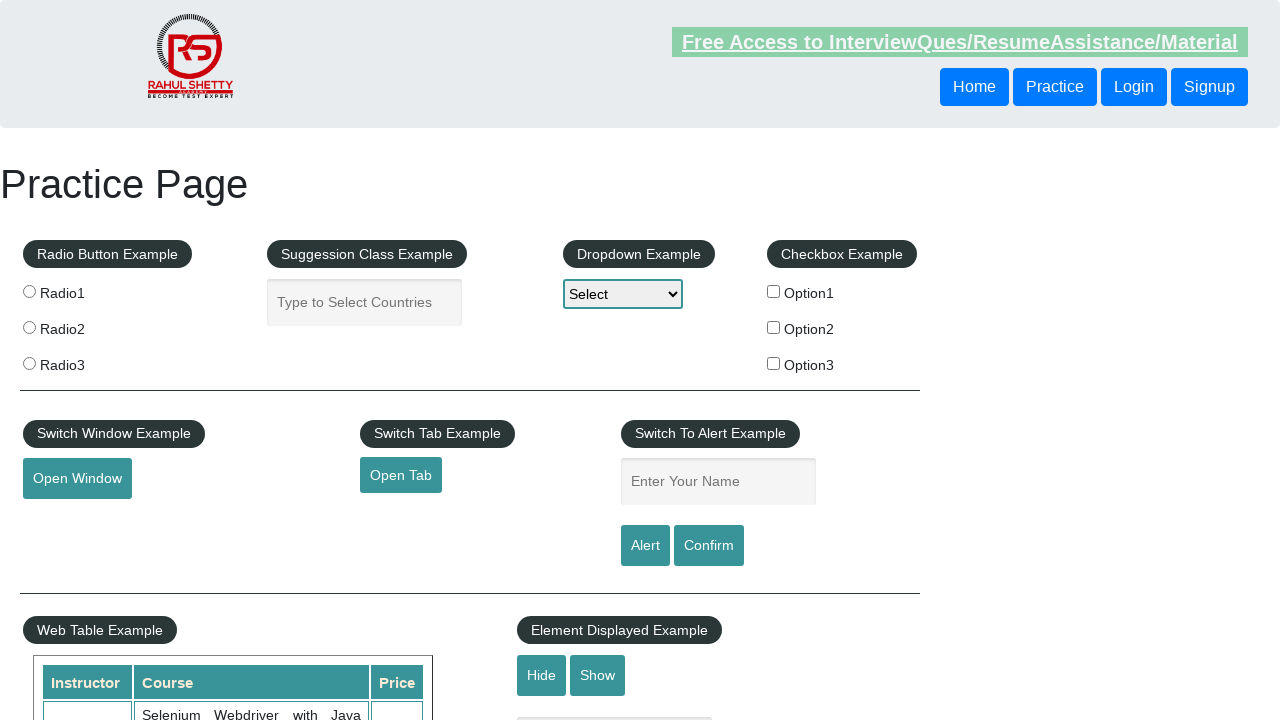

Verified cell accessibility in row 5, column 2
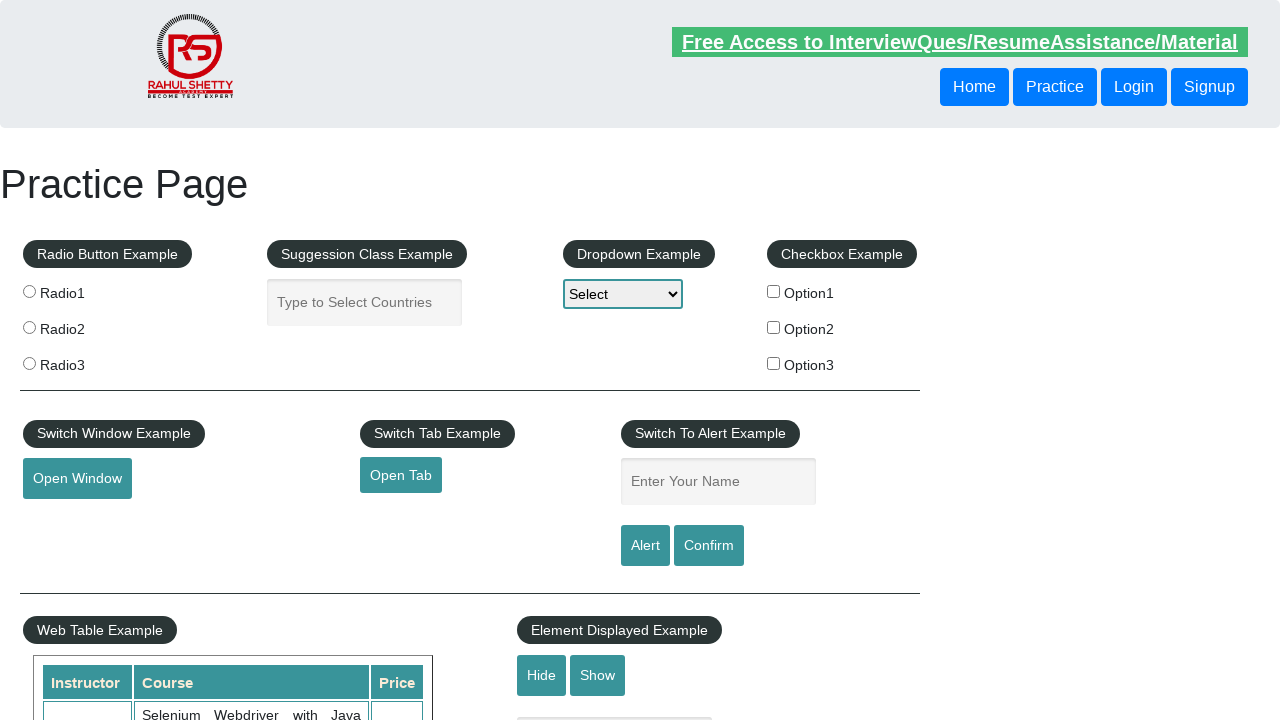

Verified cell accessibility in row 5, column 3
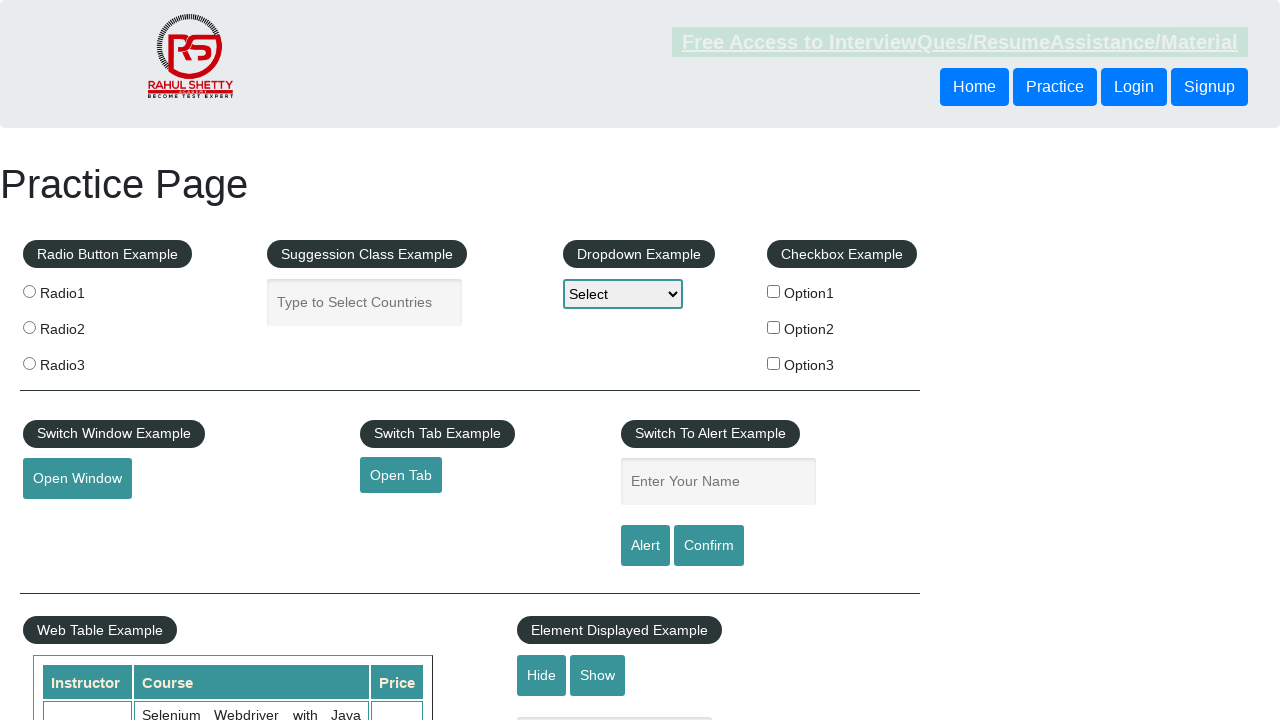

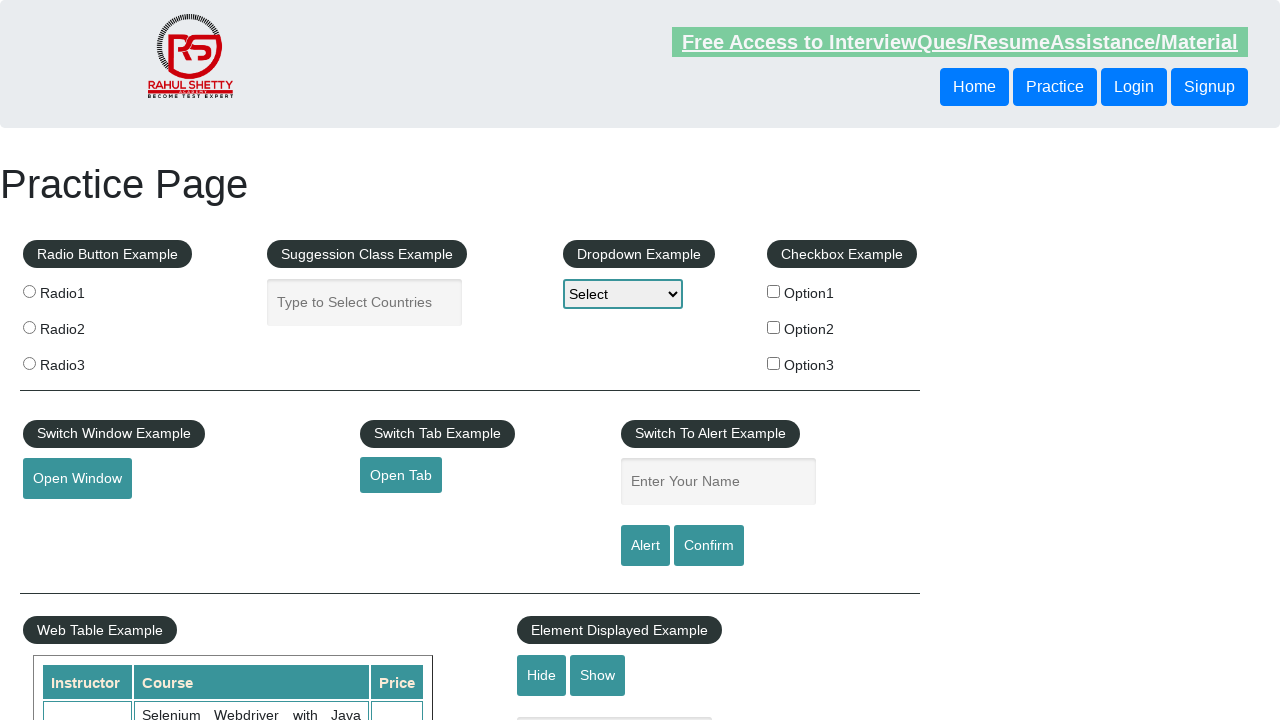